Clicks the Remove button and verifies that the checkbox disappears

Starting URL: http://the-internet.herokuapp.com/dynamic_controls

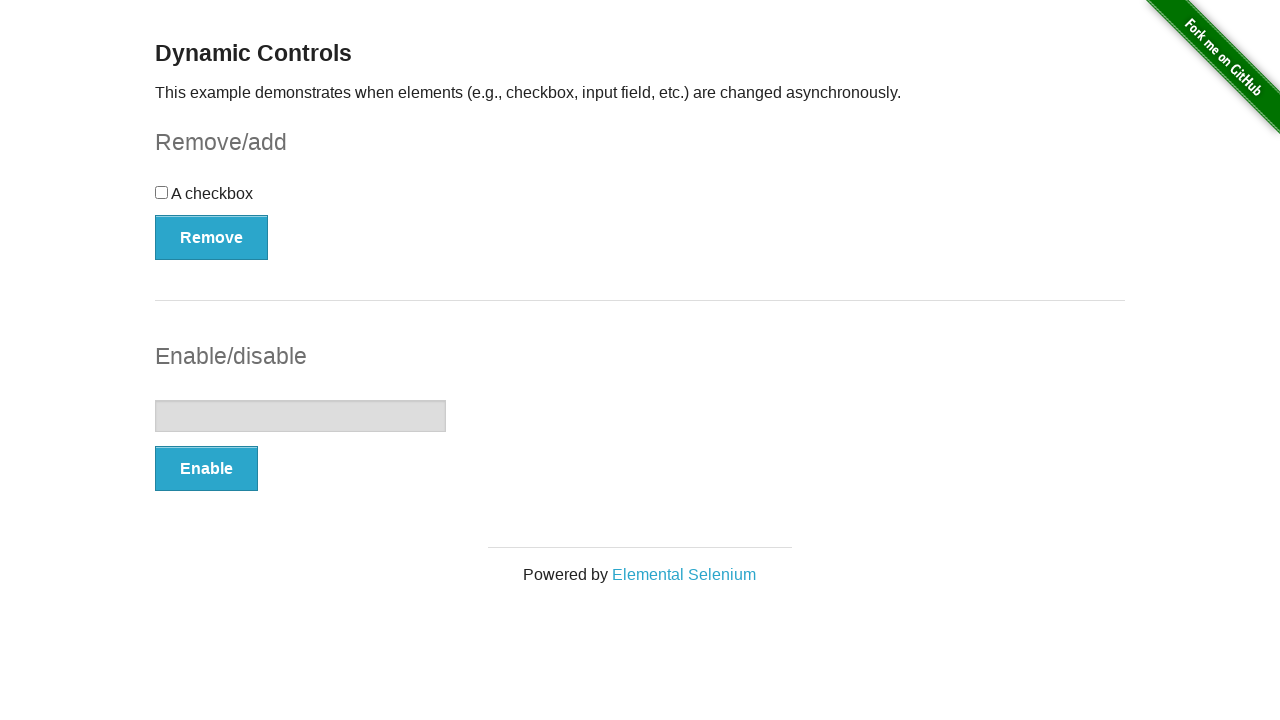

Clicked the Remove button to remove the checkbox at (212, 237) on xpath=//button[contains(text(), 'Remove')]
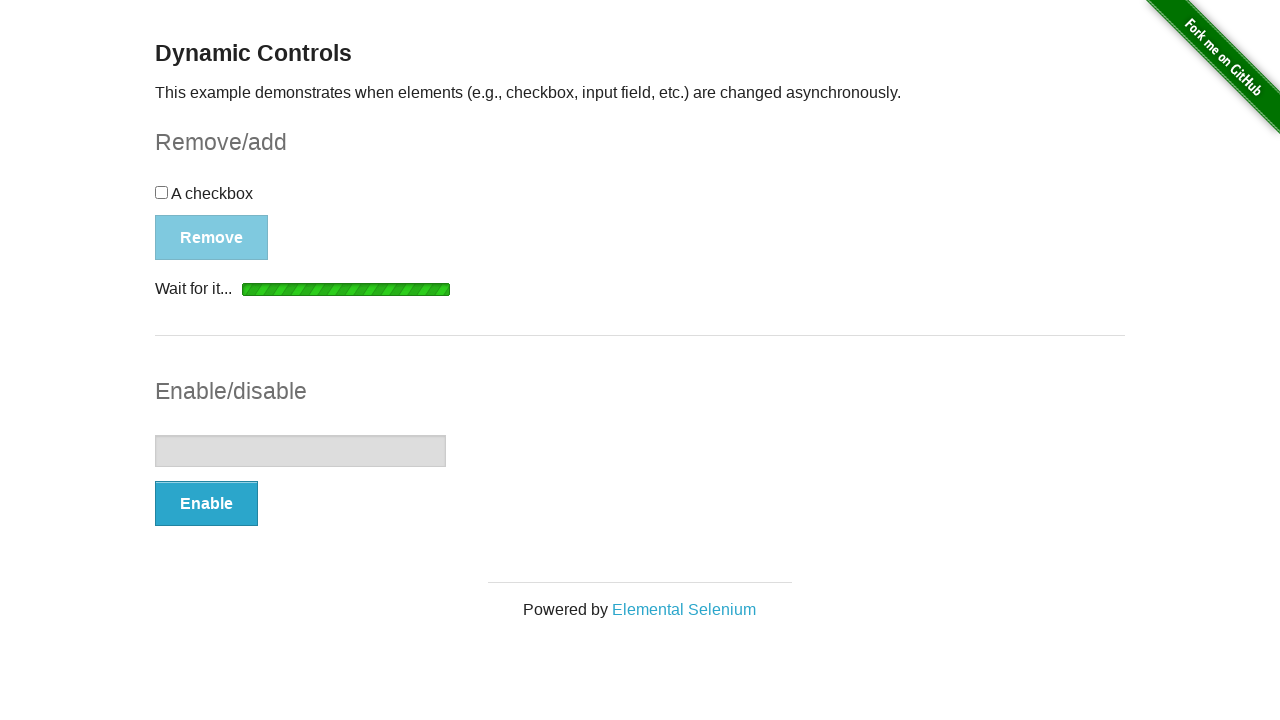

Verified that the checkbox has disappeared
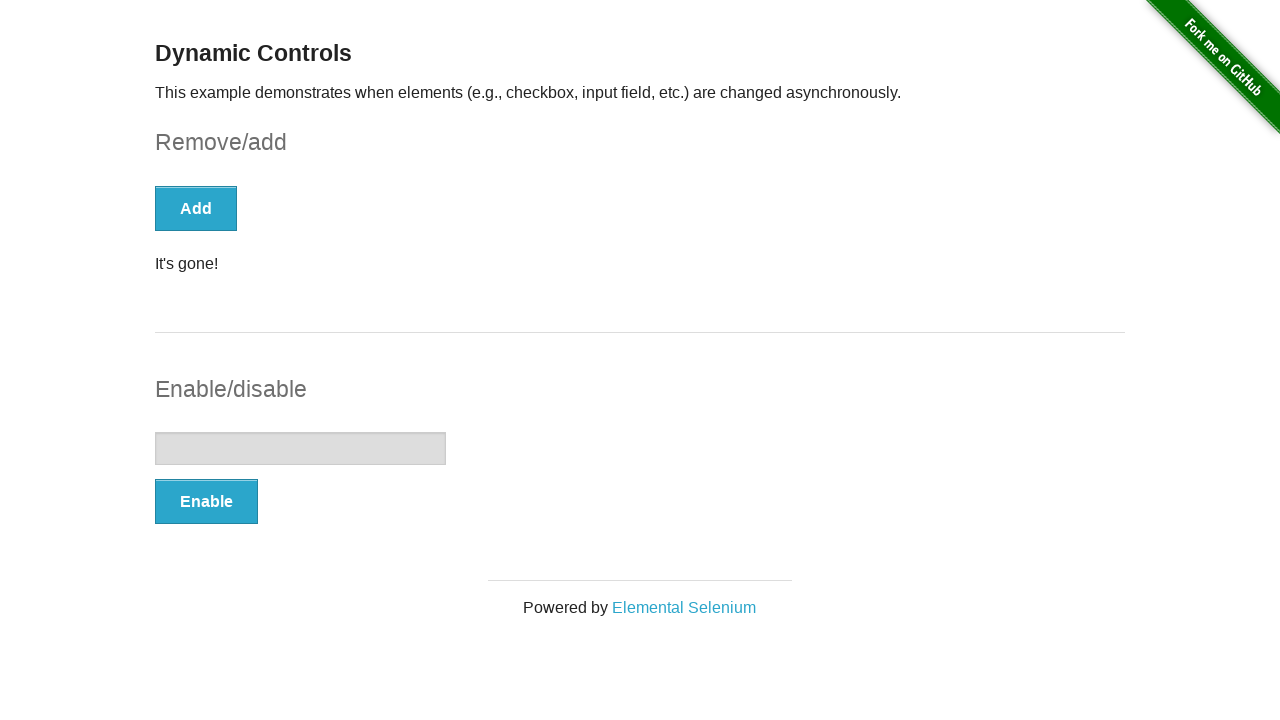

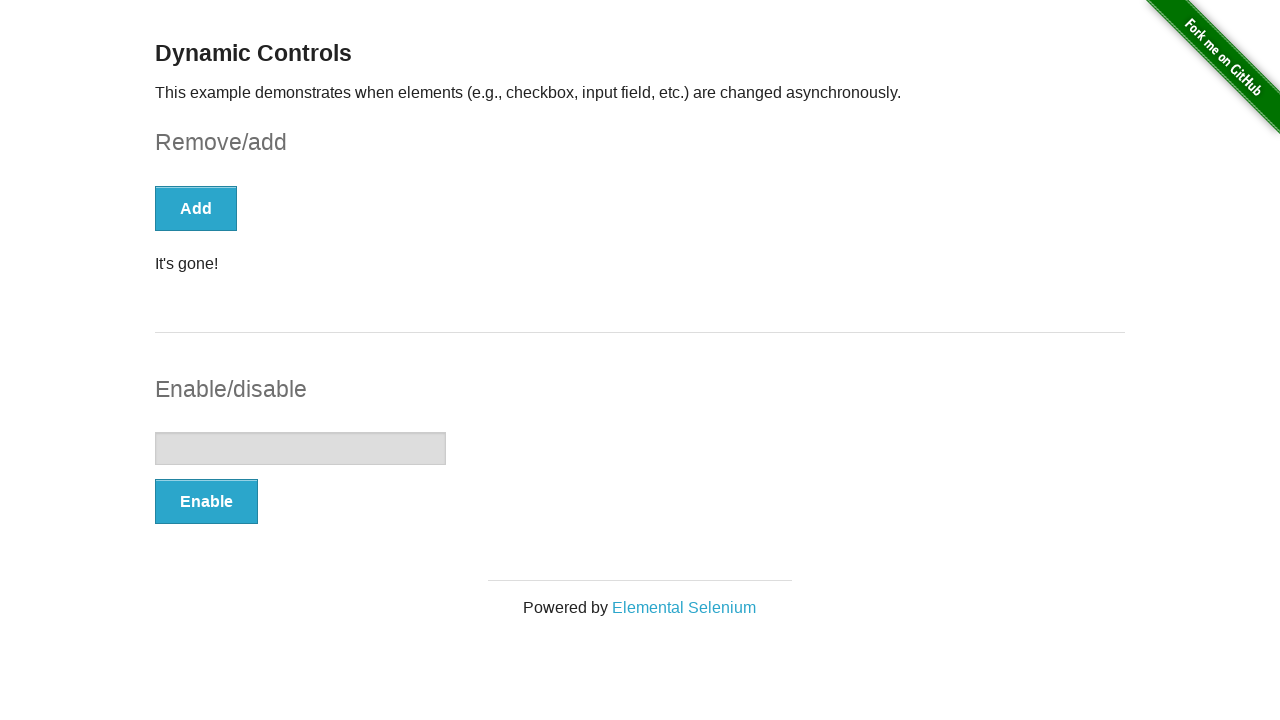